Tests search functionality with an empty search query on the Alada website

Starting URL: https://alada.vn/

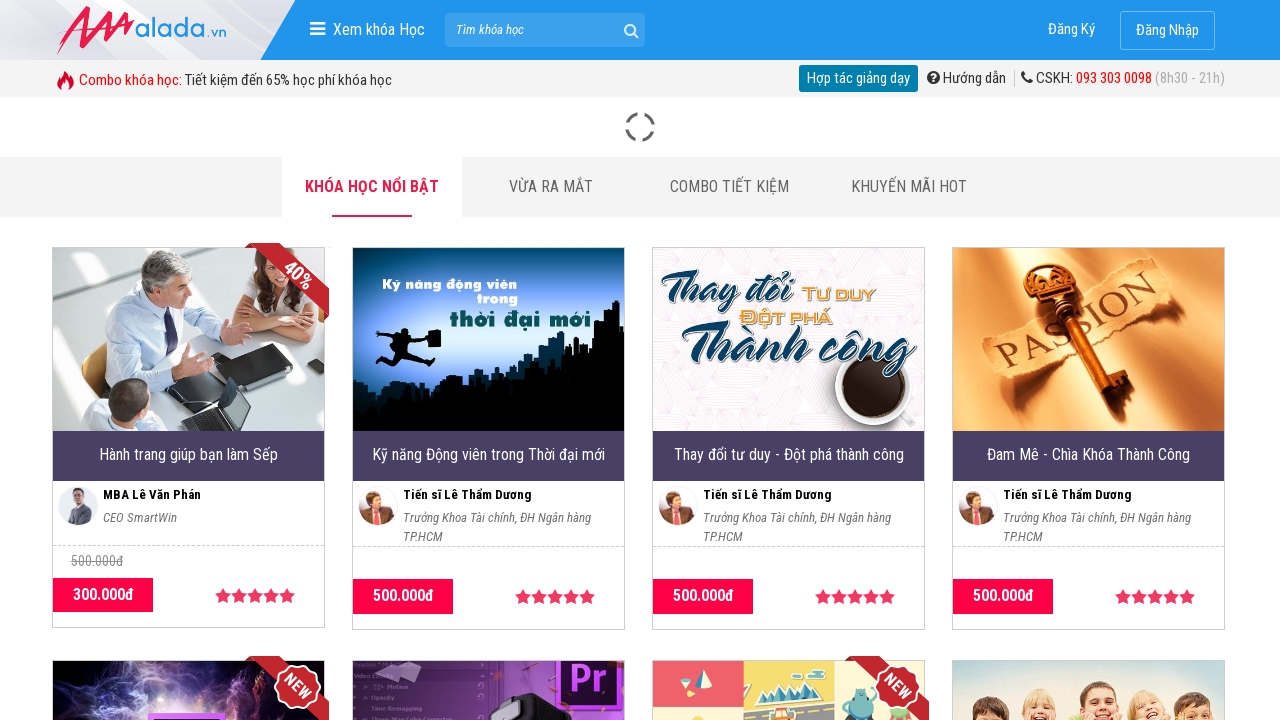

Cleared search box to ensure empty search query on input#txtSearch
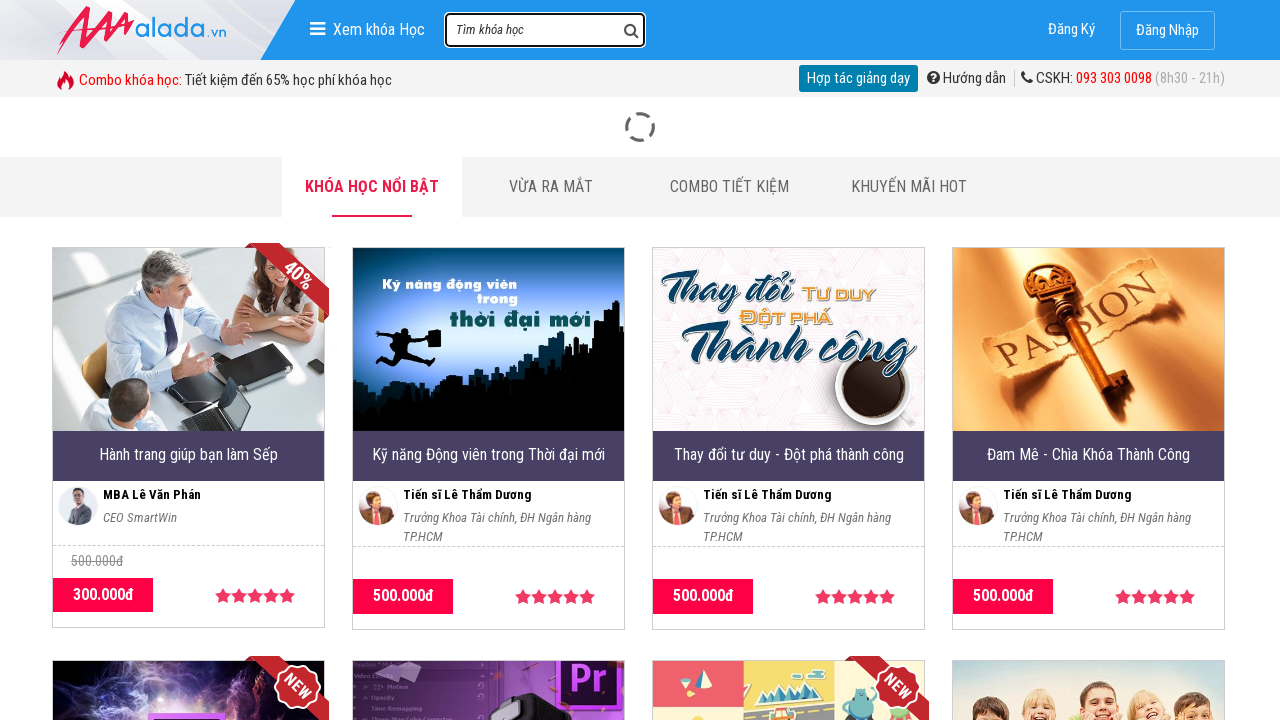

Clicked search icon to perform empty search at (634, 32) on i.fa.fa-search.searchico
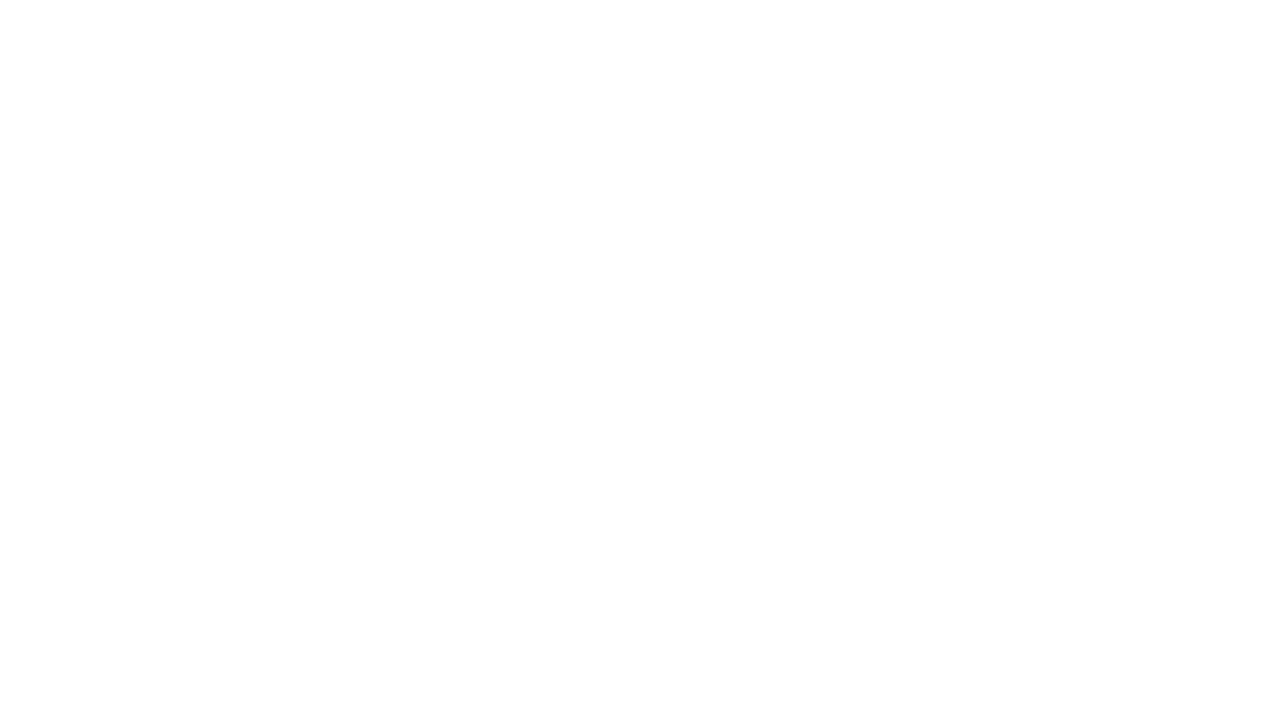

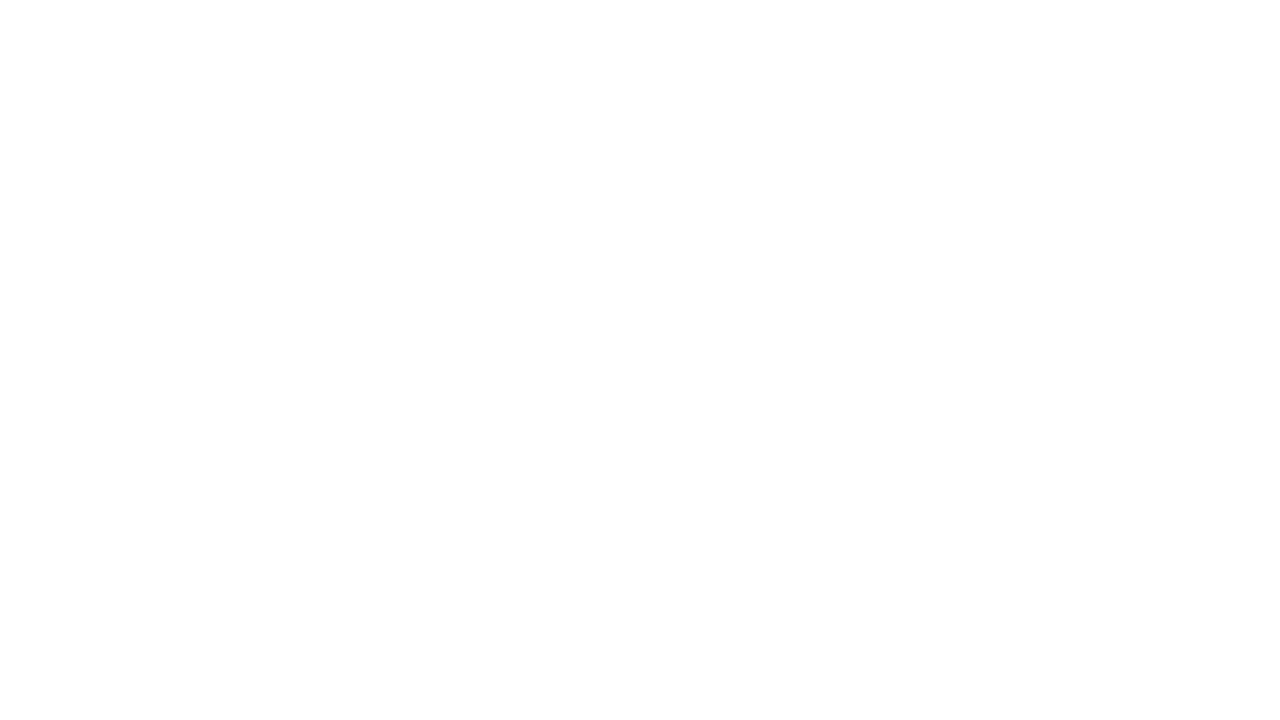